Tests the first alert button by clicking it and accepting the alert dialog

Starting URL: https://demoqa.com/alerts

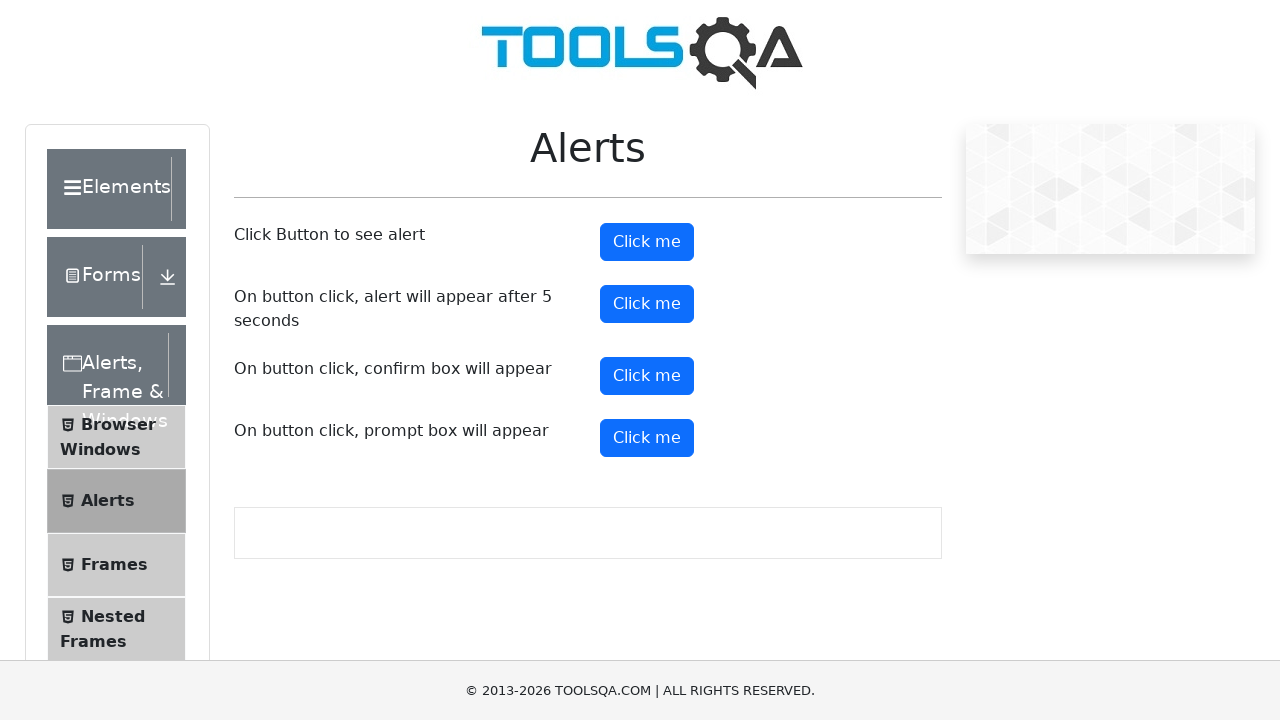

Clicked the first alert button (#alertButton) at (647, 242) on #alertButton
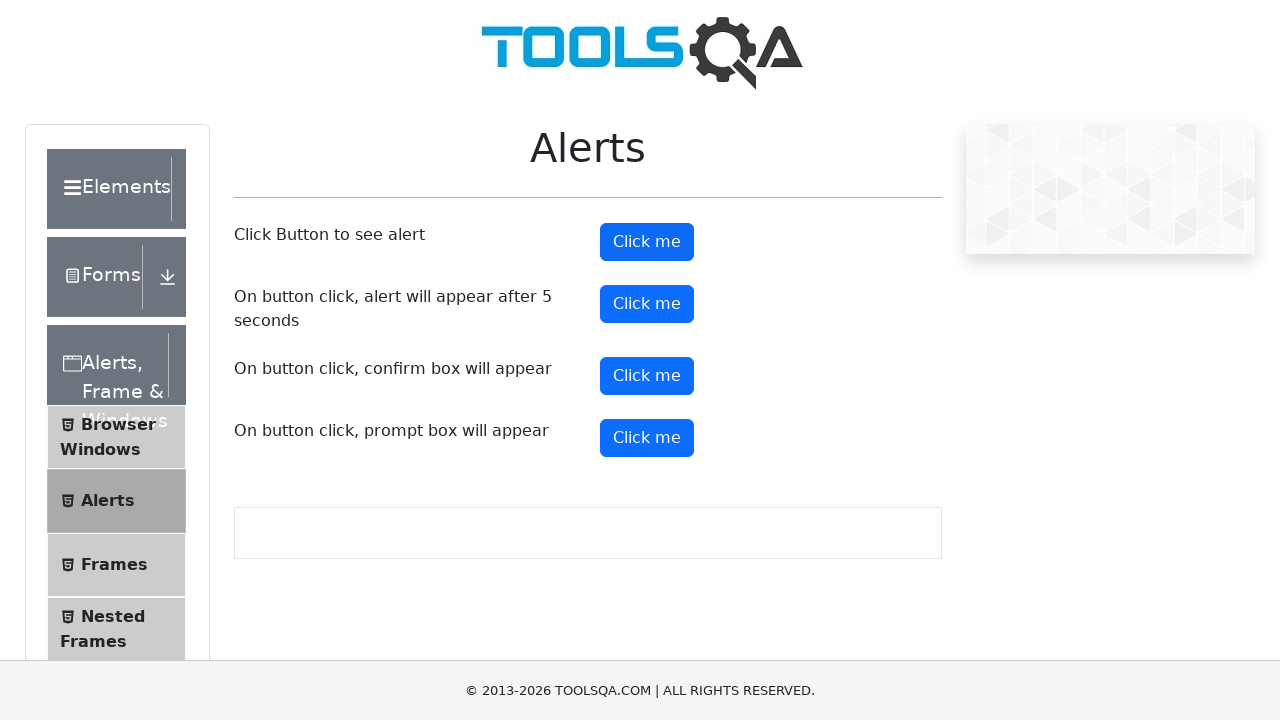

Set up dialog handler to accept the alert
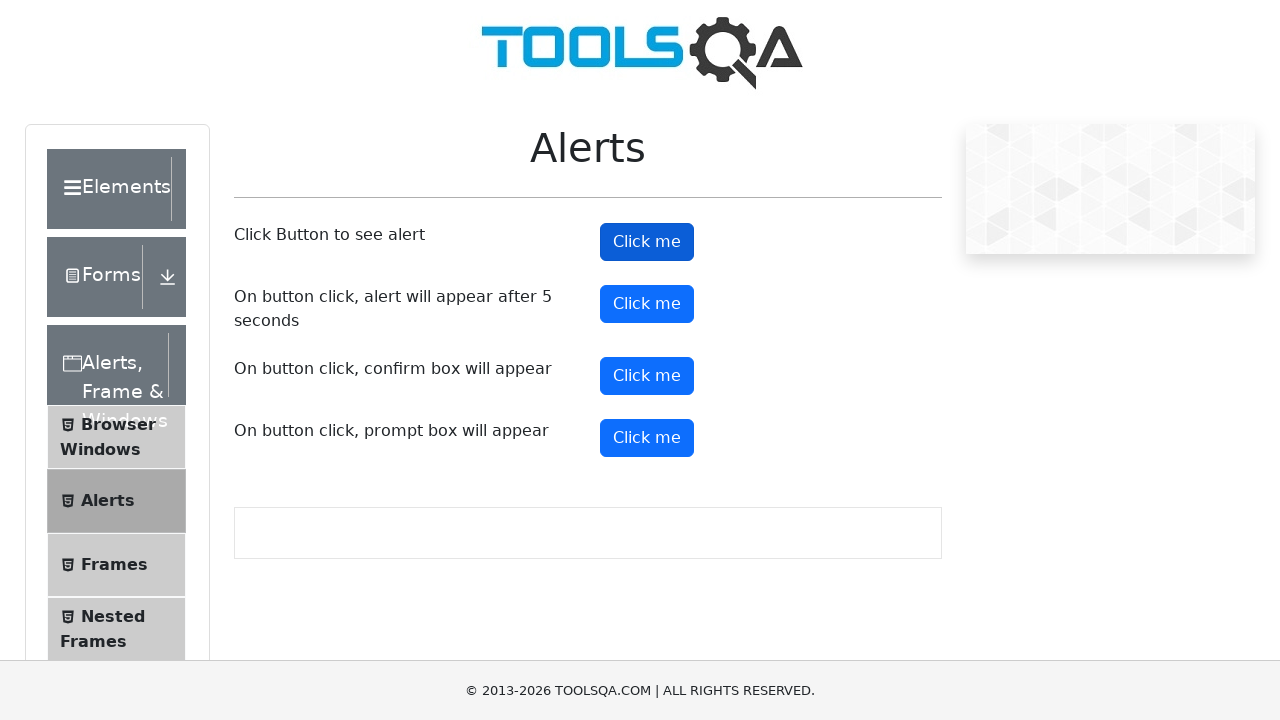

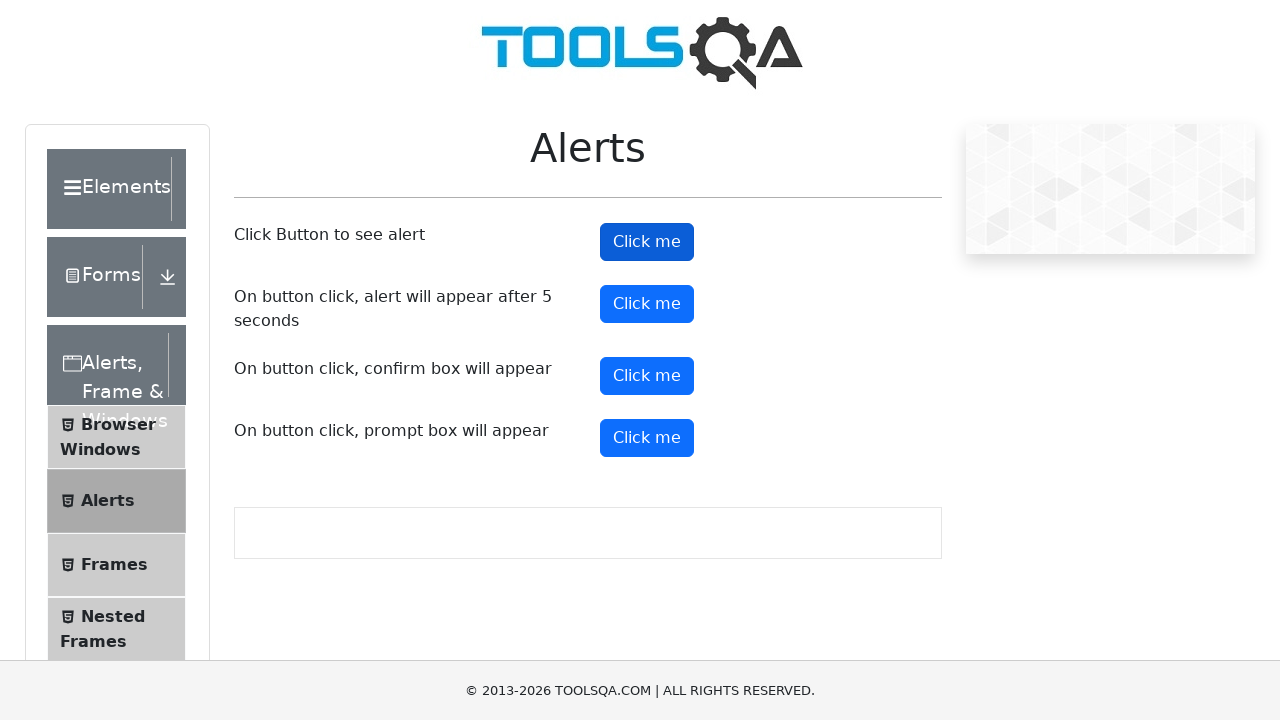